Navigates to Rahul Shetty Academy homepage and verifies the page loads by checking the title

Starting URL: http://rahulshettyacademy.com

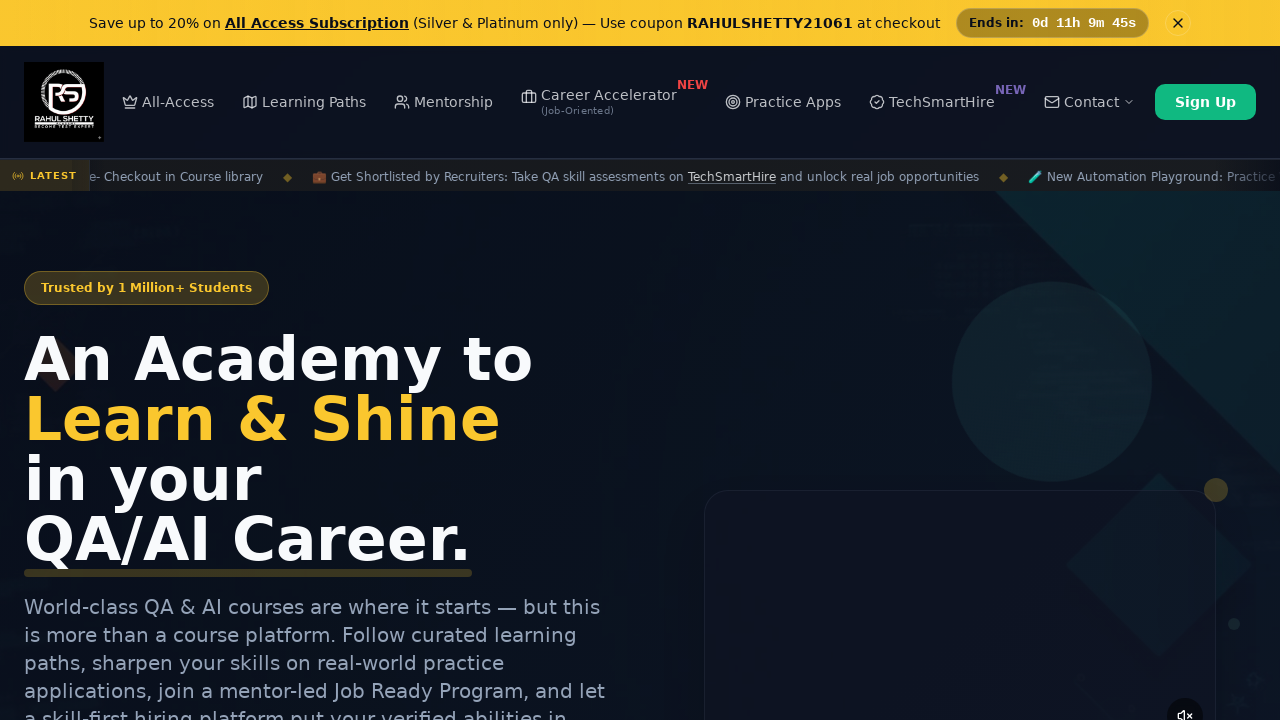

Navigated to Rahul Shetty Academy homepage
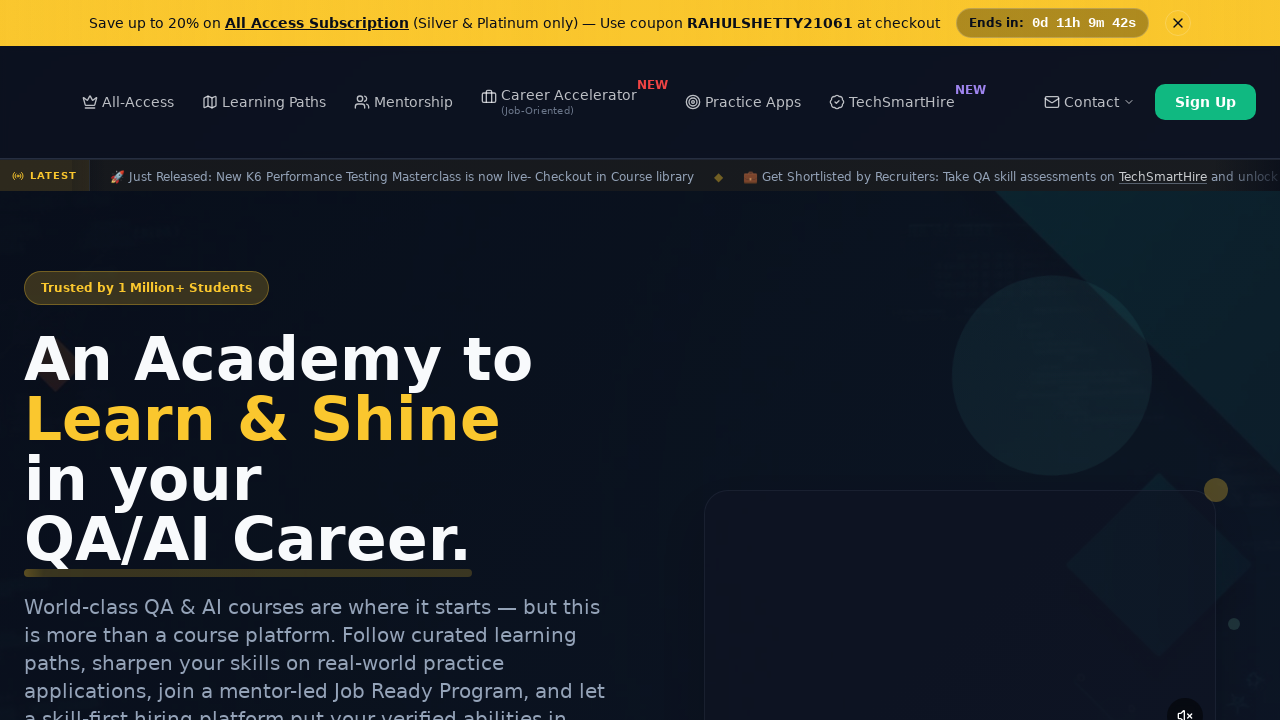

Page loaded with domcontentloaded state
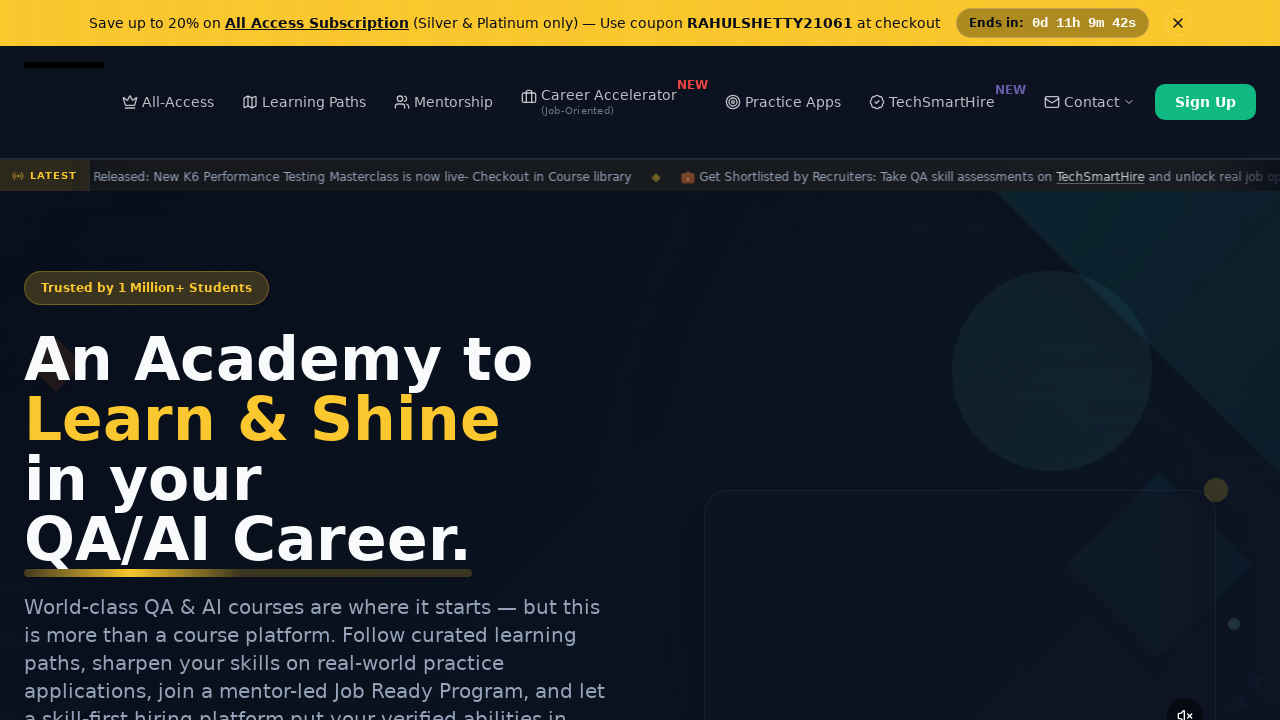

Retrieved page title: 'Rahul Shetty Academy | QA Automation, Playwright, AI Testing & Online Training'
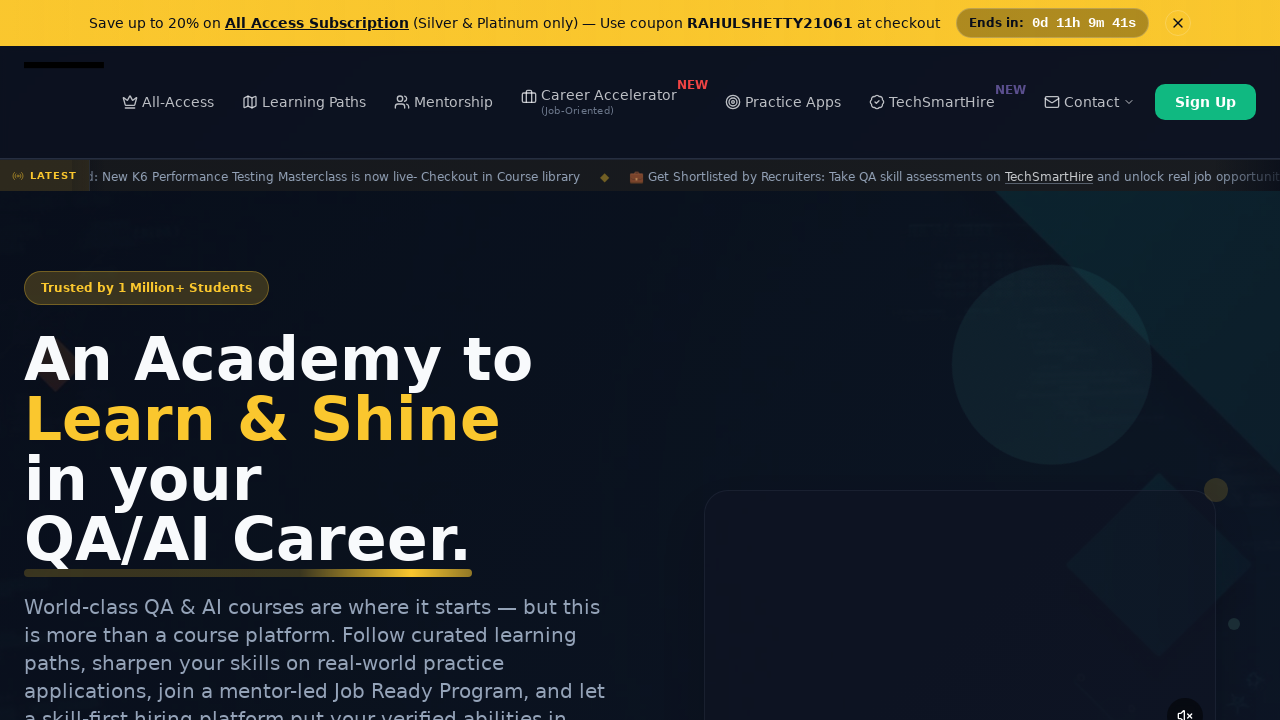

Verified page title is not empty
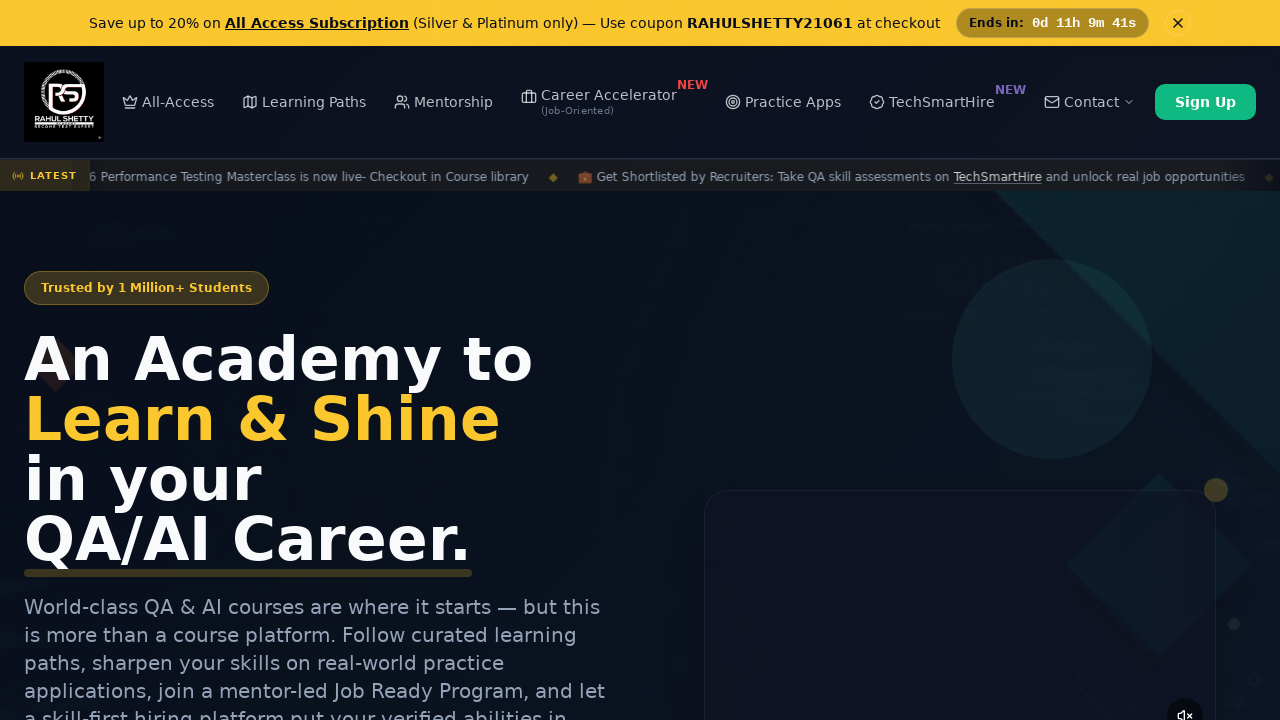

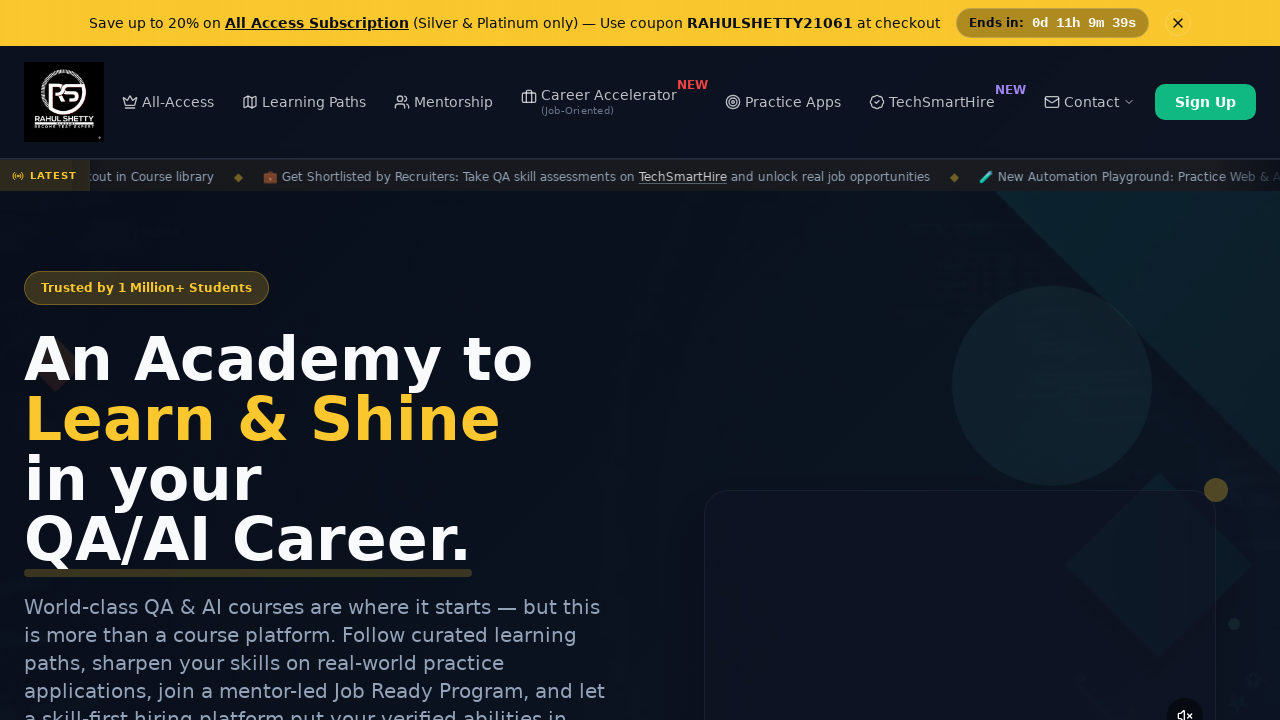